Tests jQuery UI mouse interactions including drag and drop, element resizing, and color picker slider manipulation across multiple demo pages.

Starting URL: https://jqueryui.com/droppable/

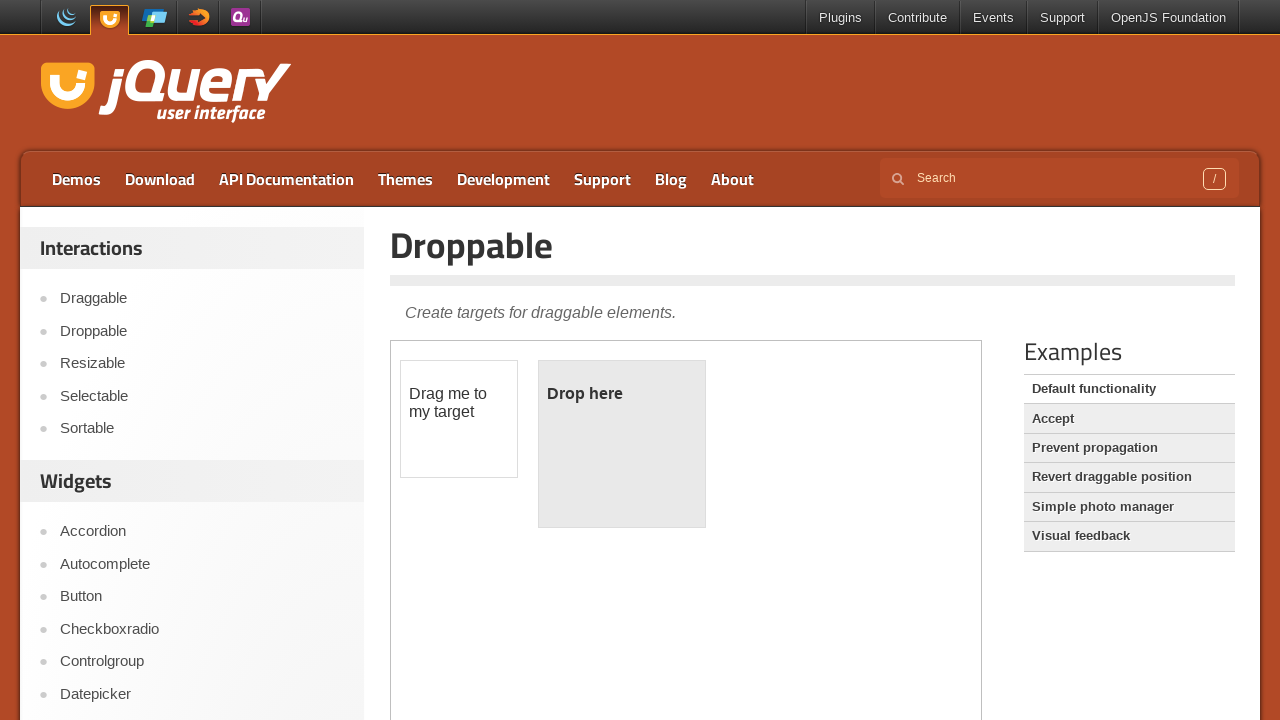

Located the first iframe for drag and drop demo
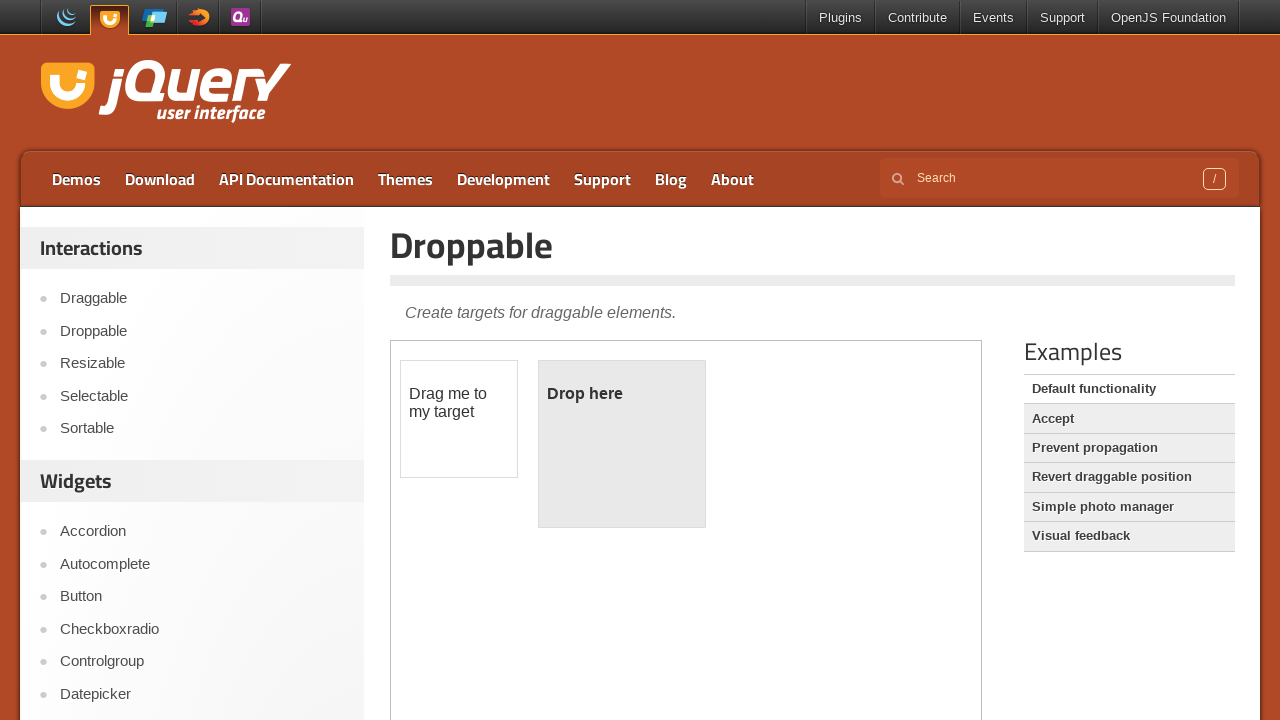

Located draggable element
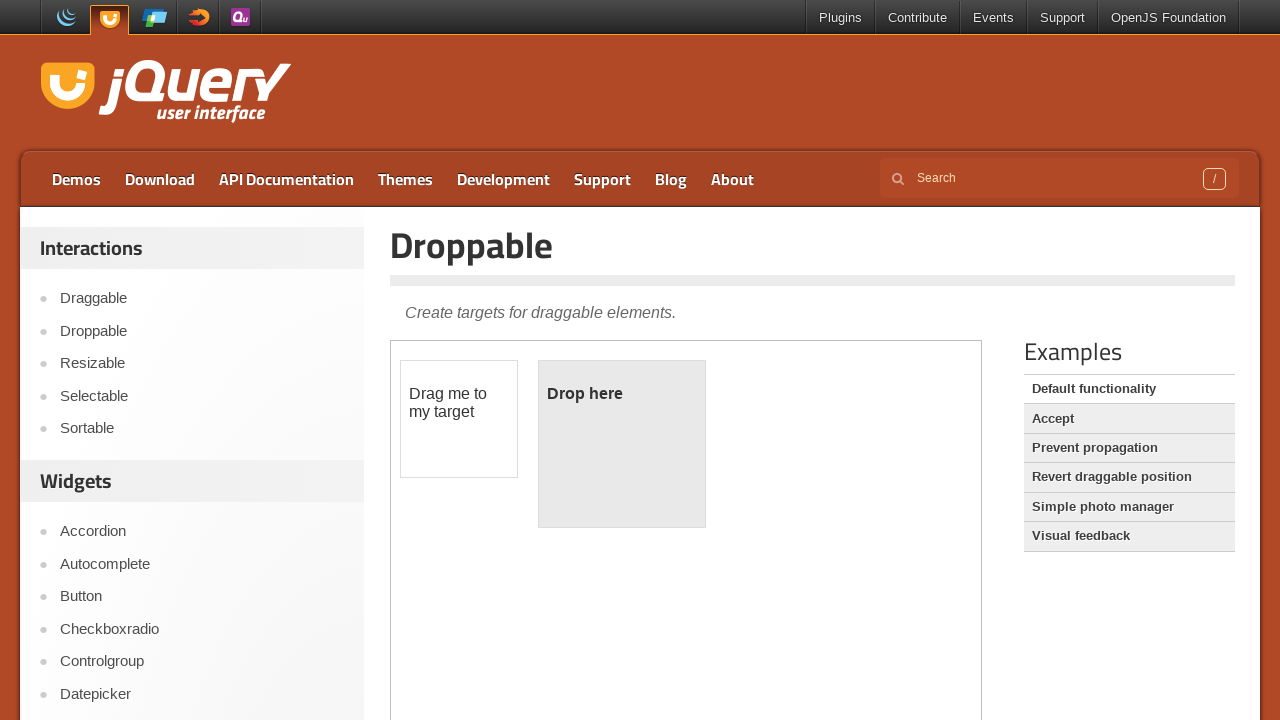

Located droppable element
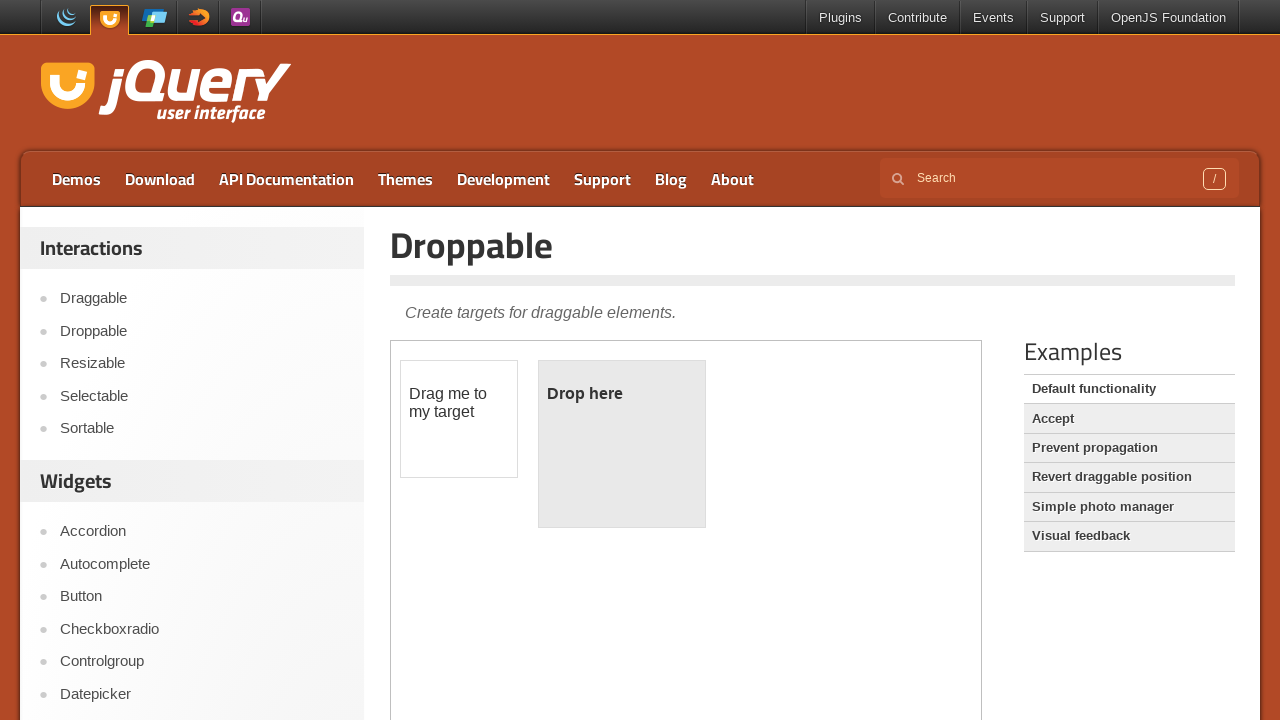

Dragged element to drop target at (622, 444)
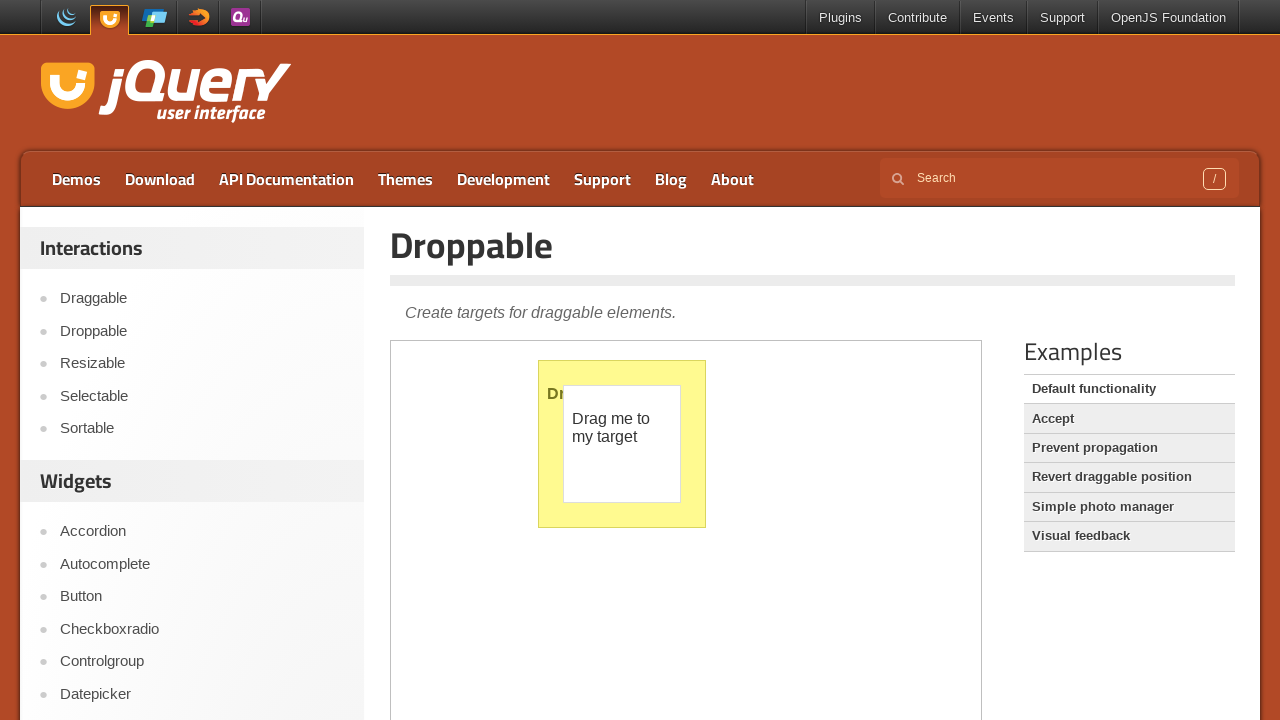

Clicked on Resizable option in sidebar at (202, 364) on xpath=//aside[1]/ul/li[3]/a
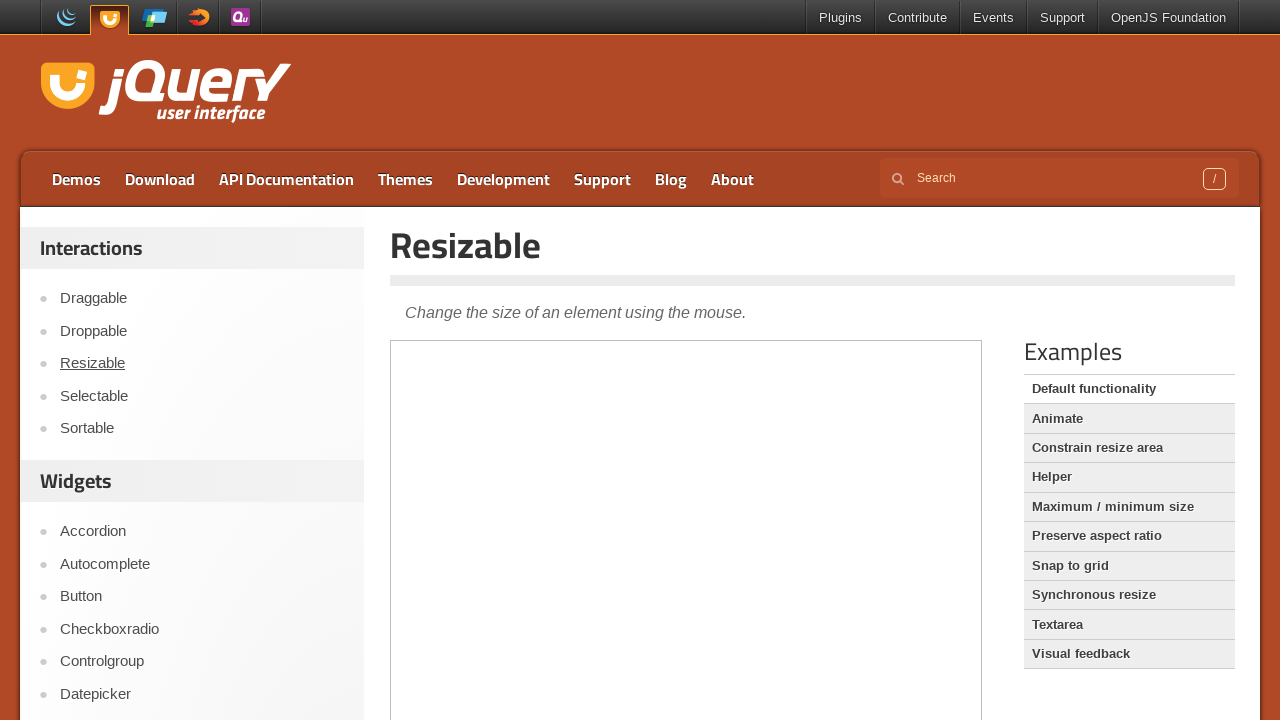

Located the first iframe for resize demo
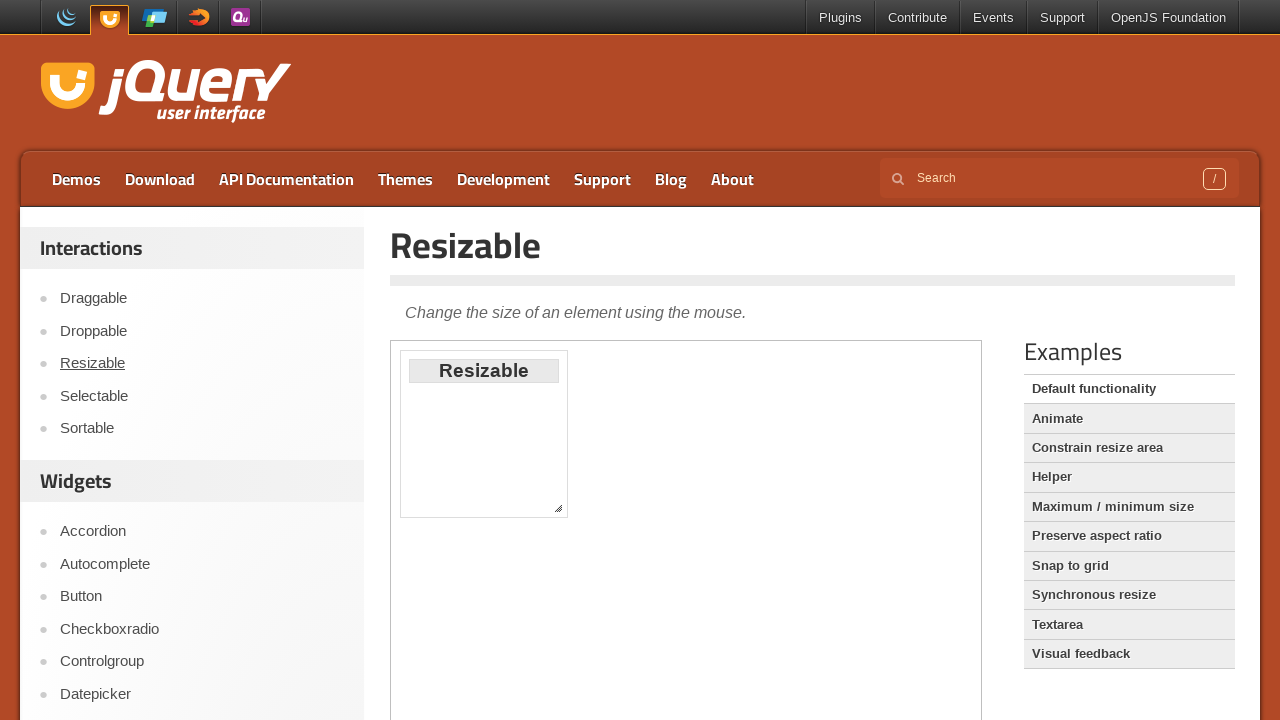

Located resize handle
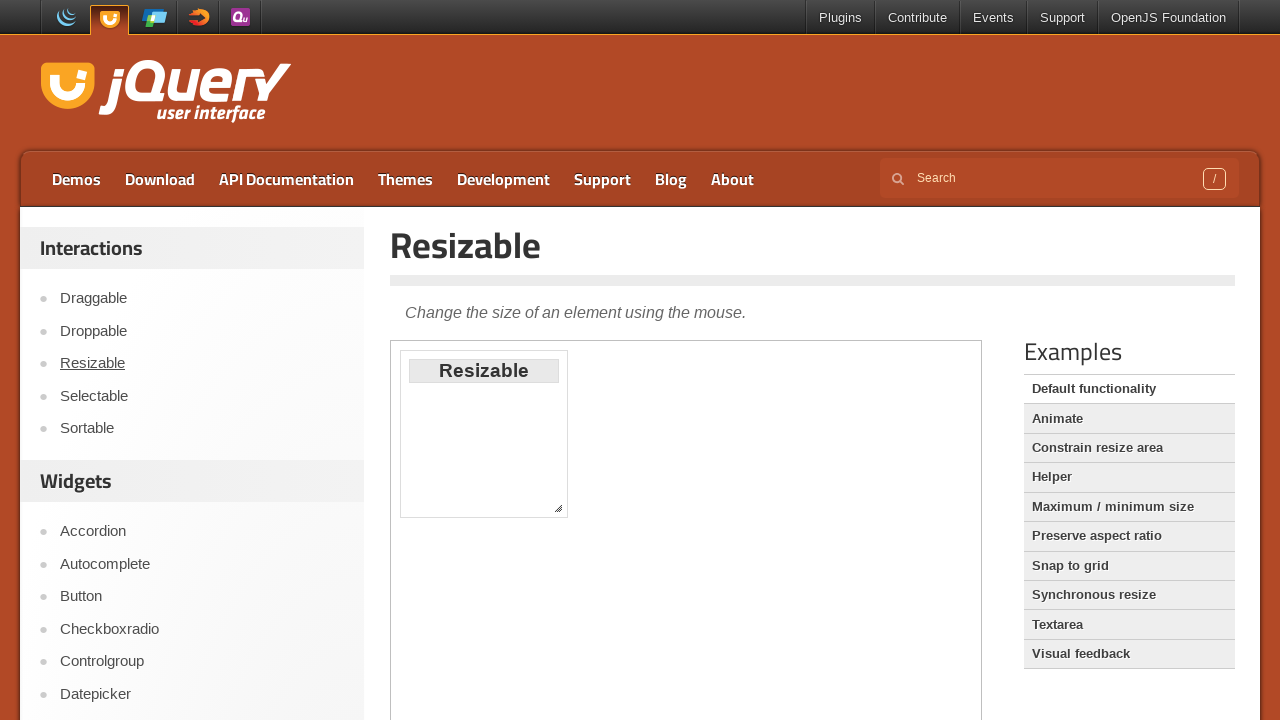

Moved mouse to resize handle center position at (558, 508)
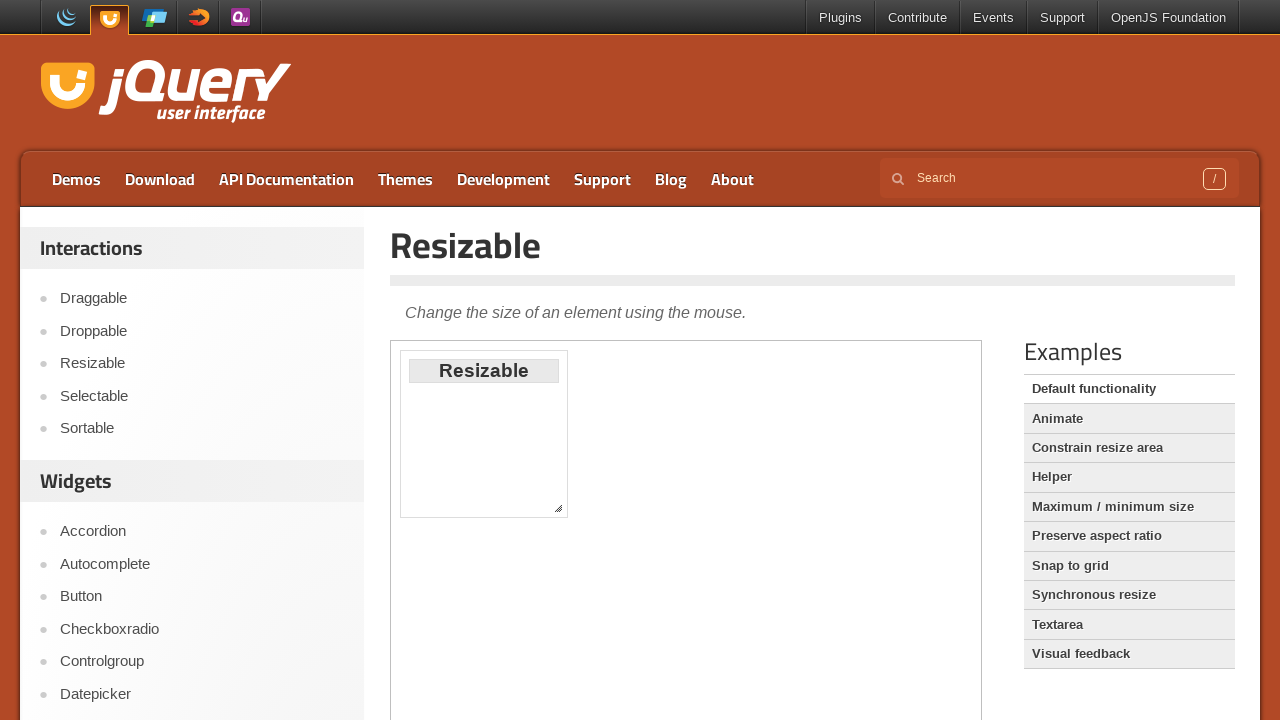

Pressed mouse button down on resize handle at (558, 508)
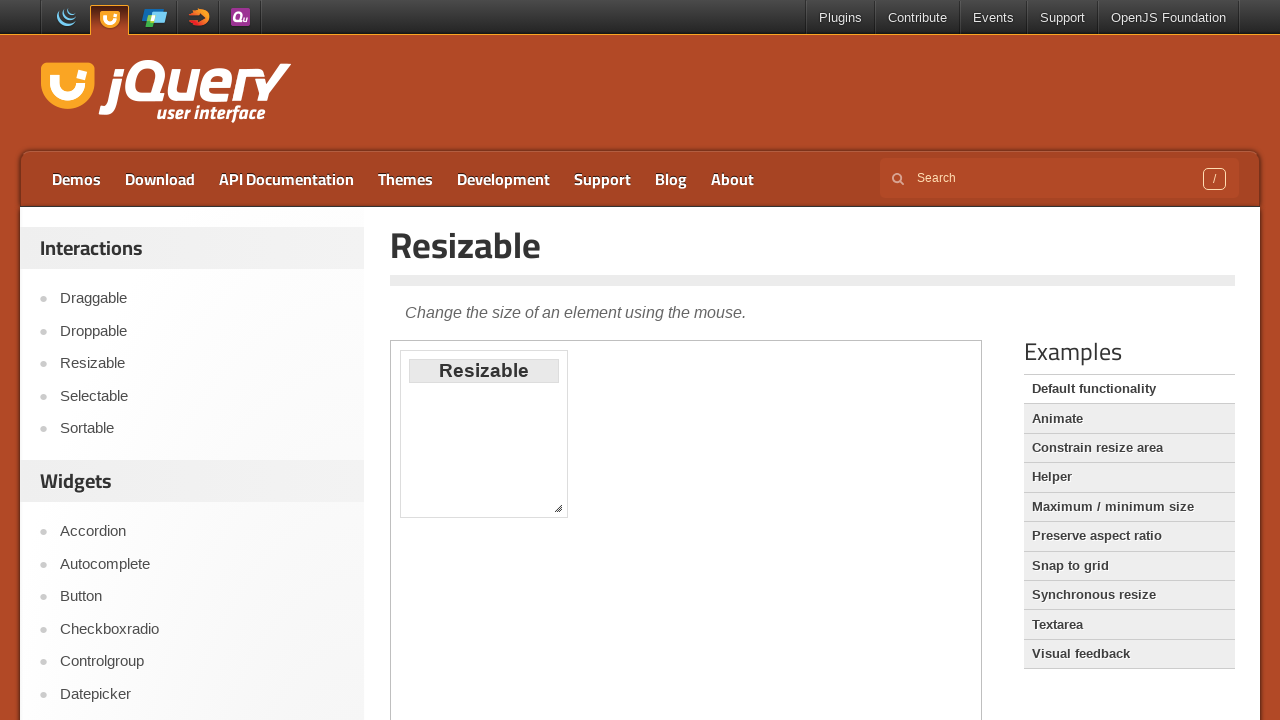

Dragged resize handle to new position (left and up) at (470, 430)
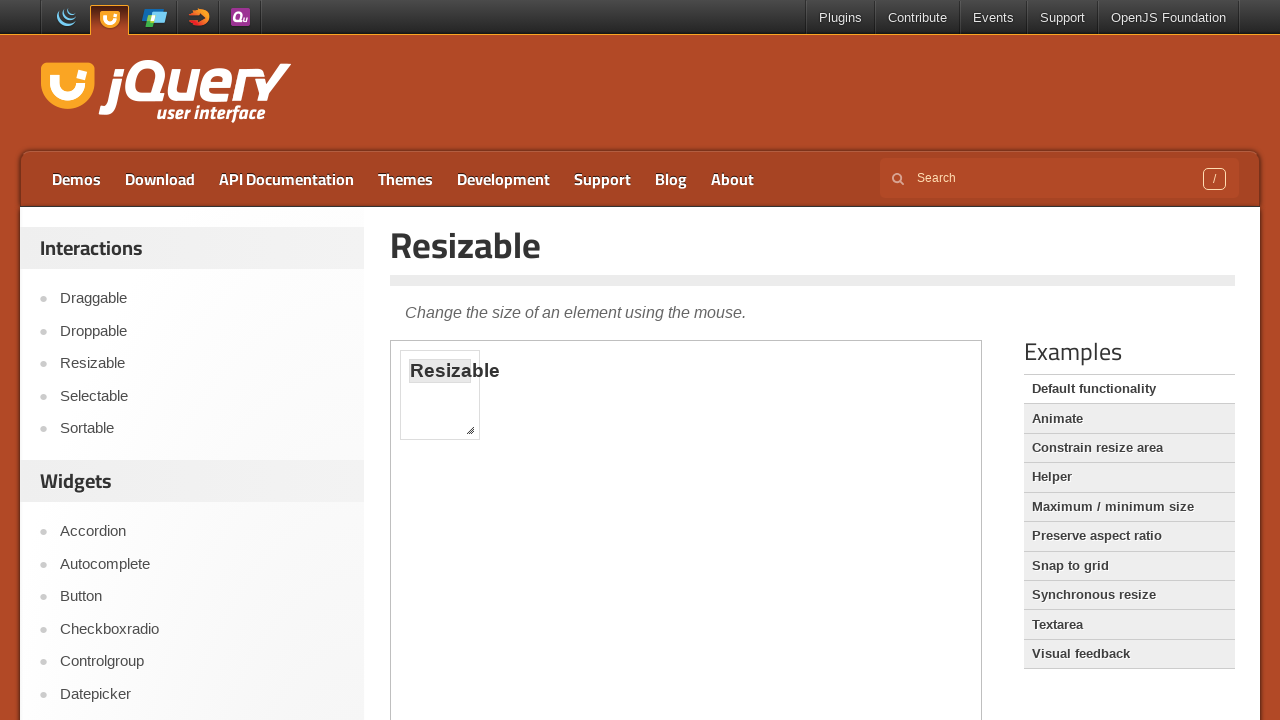

Released mouse button to complete resize at (470, 430)
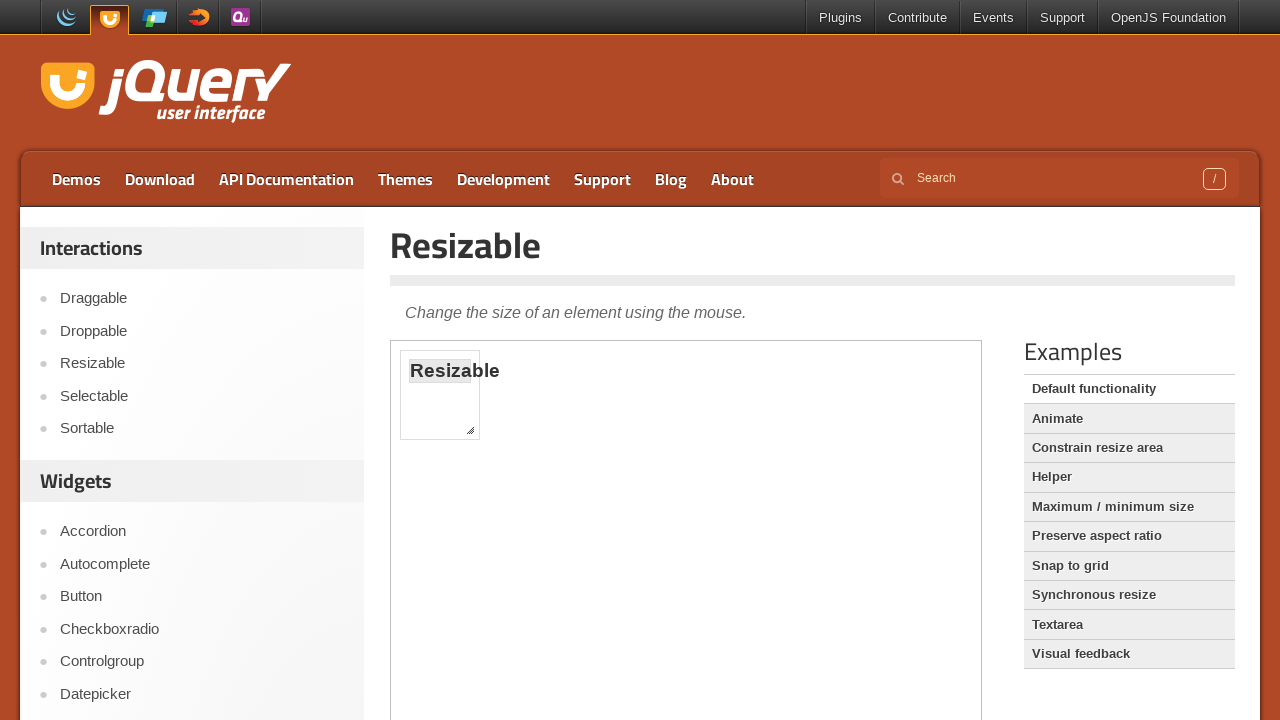

Clicked on Slider option in navigation at (202, 361) on xpath=//ul/li/a[text()='Slider']
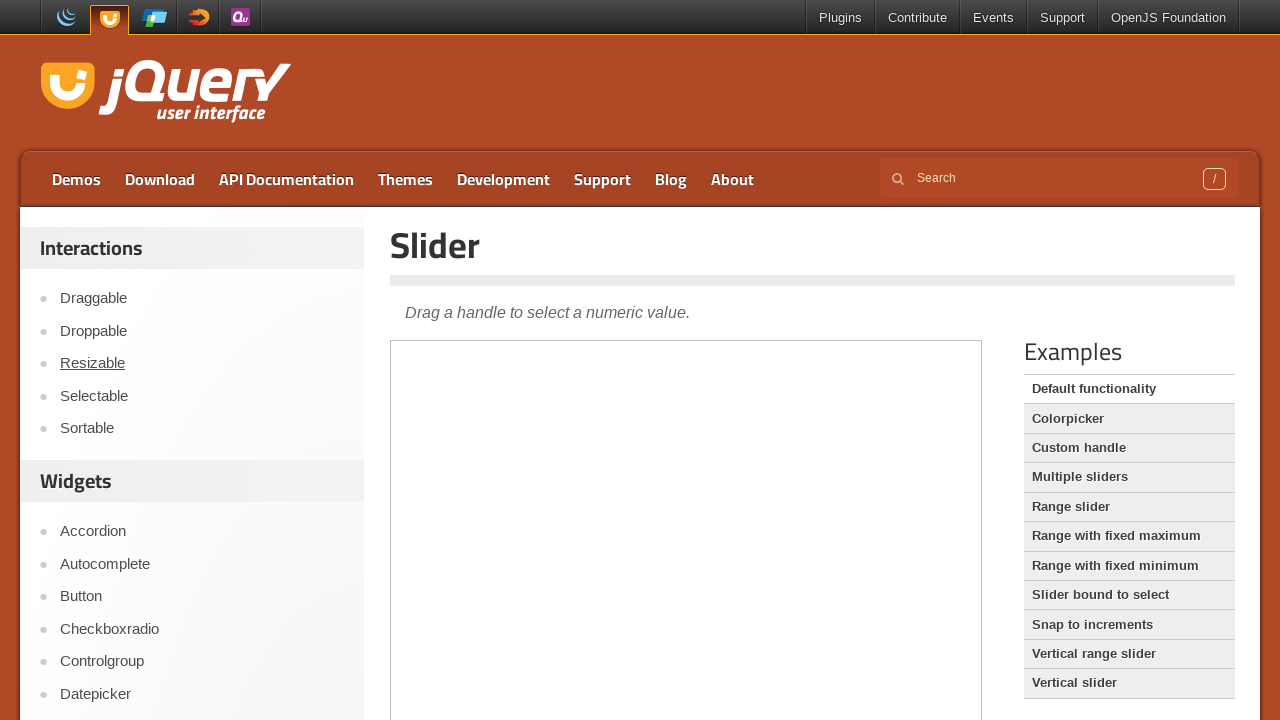

Clicked on Colorpicker option in navigation at (1129, 419) on xpath=//li//a[text()='Colorpicker']
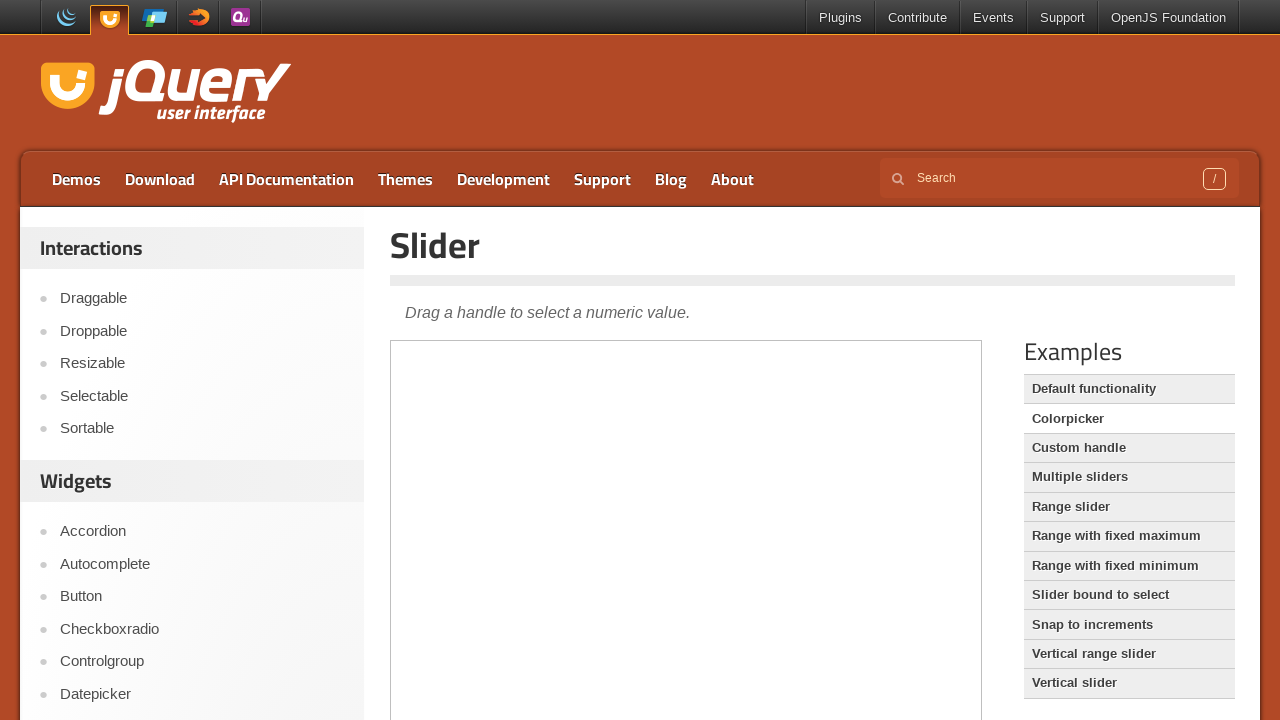

Located the first iframe for color picker demo
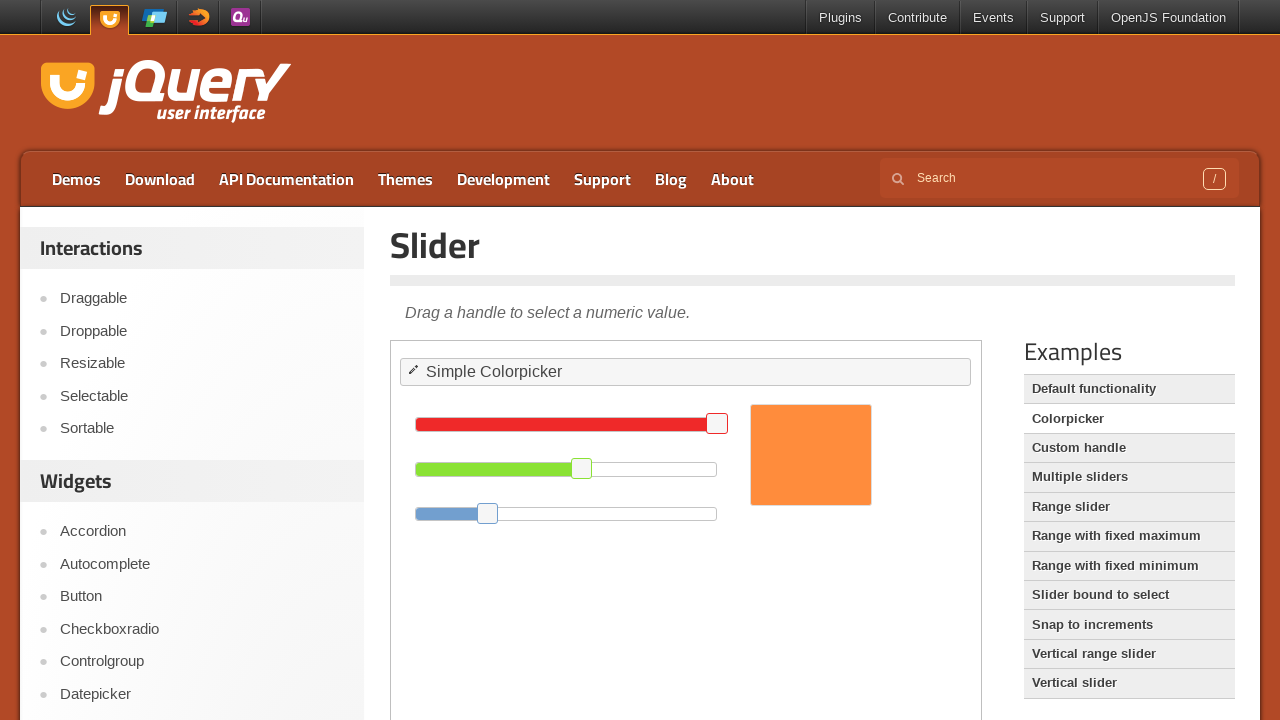

Located green slider element
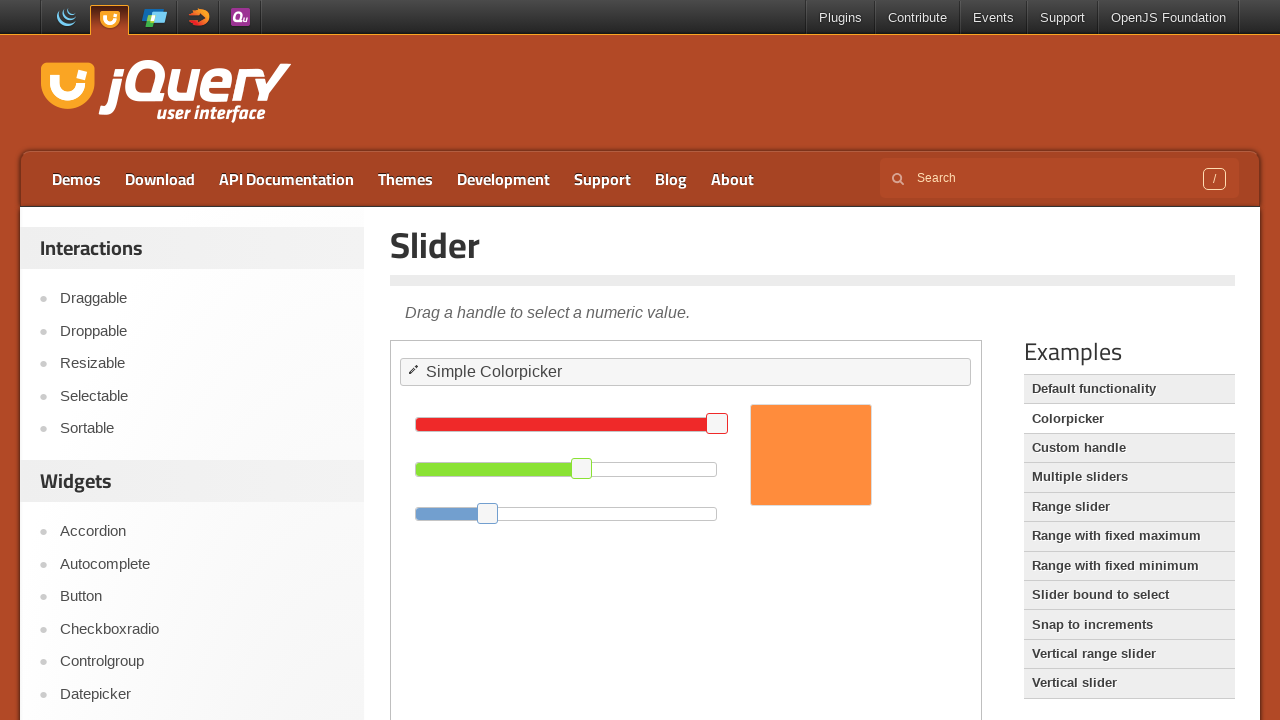

Green slider element appeared
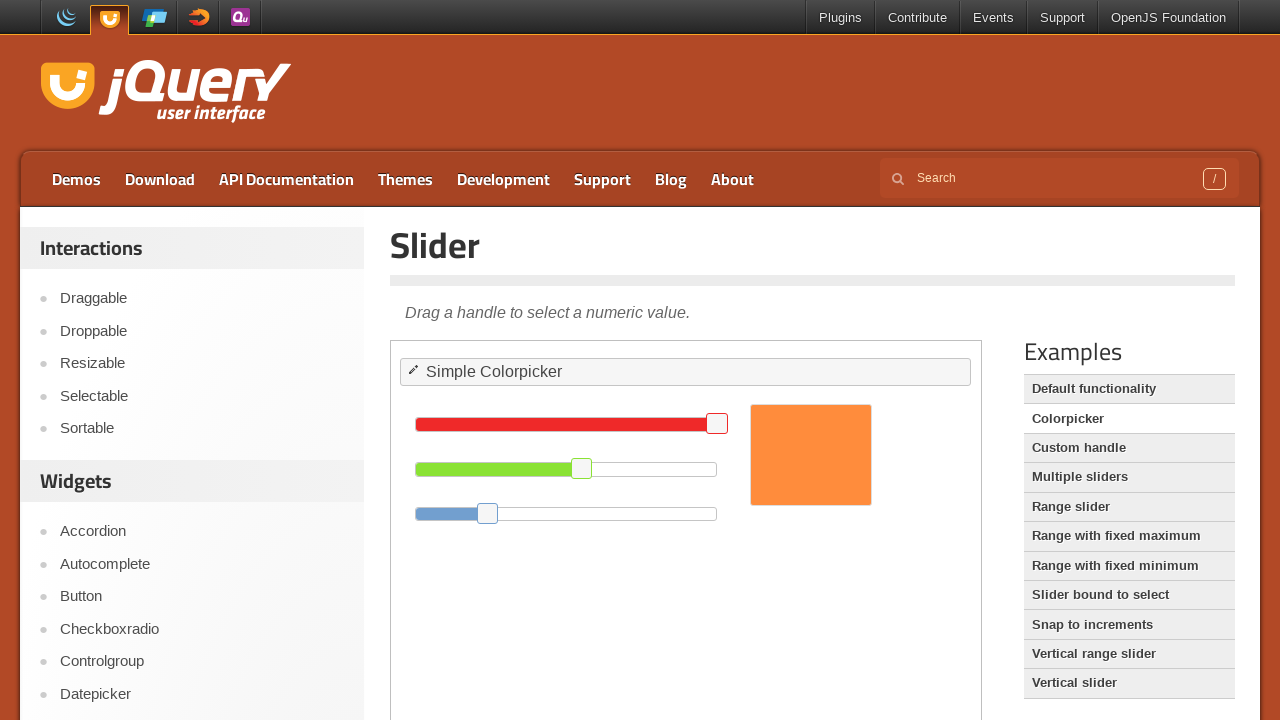

Moved mouse to green slider handle center at (582, 468)
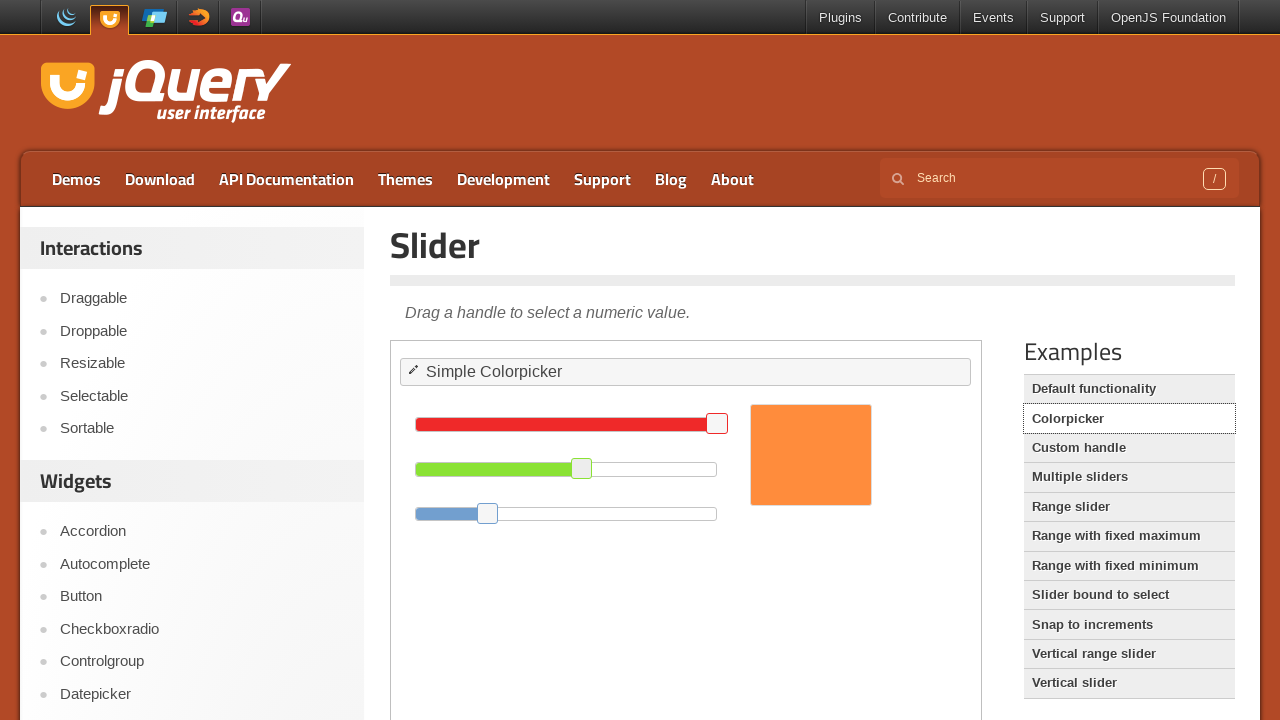

Pressed mouse button down on green slider at (582, 468)
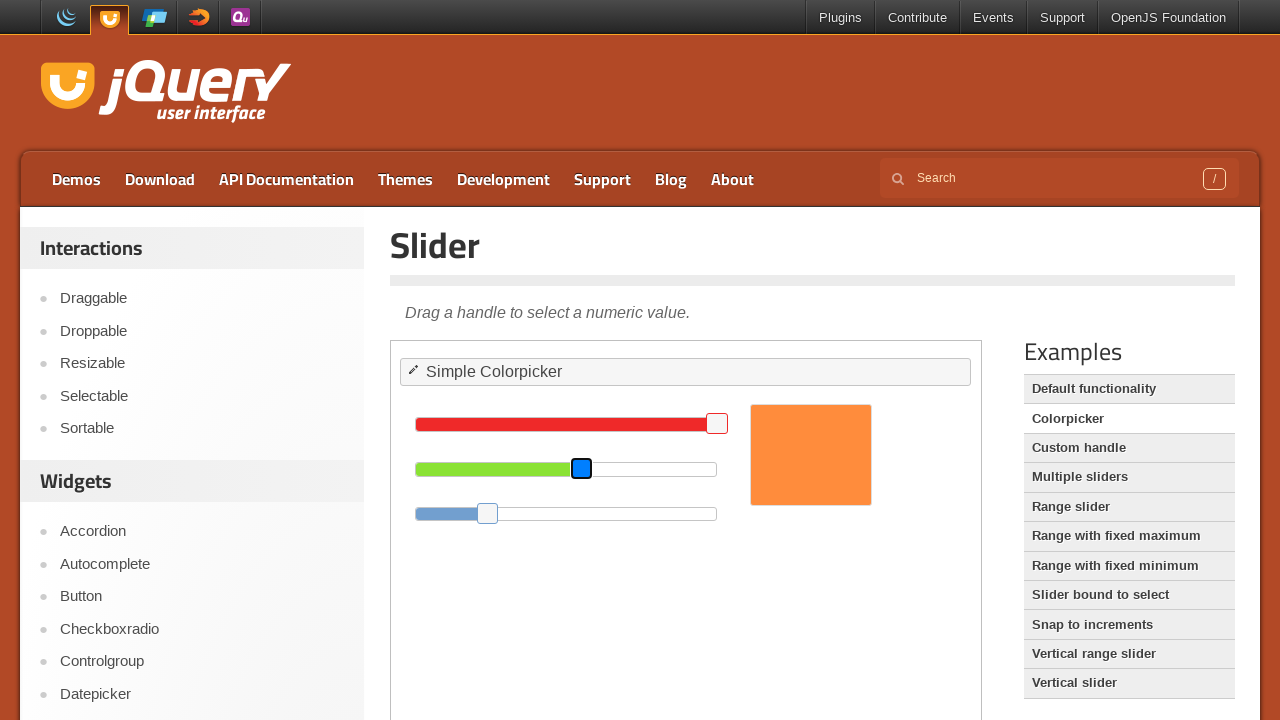

Dragged green slider to the left at (501, 458)
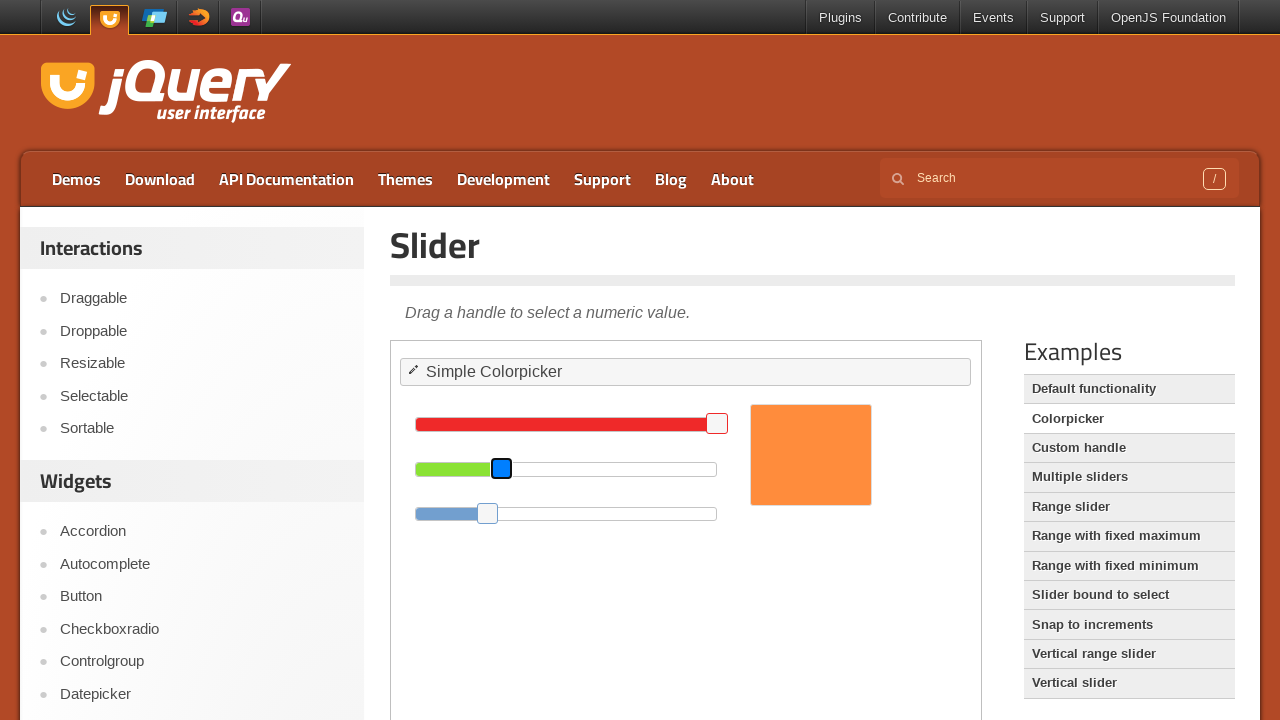

Released mouse button to complete green slider adjustment at (501, 458)
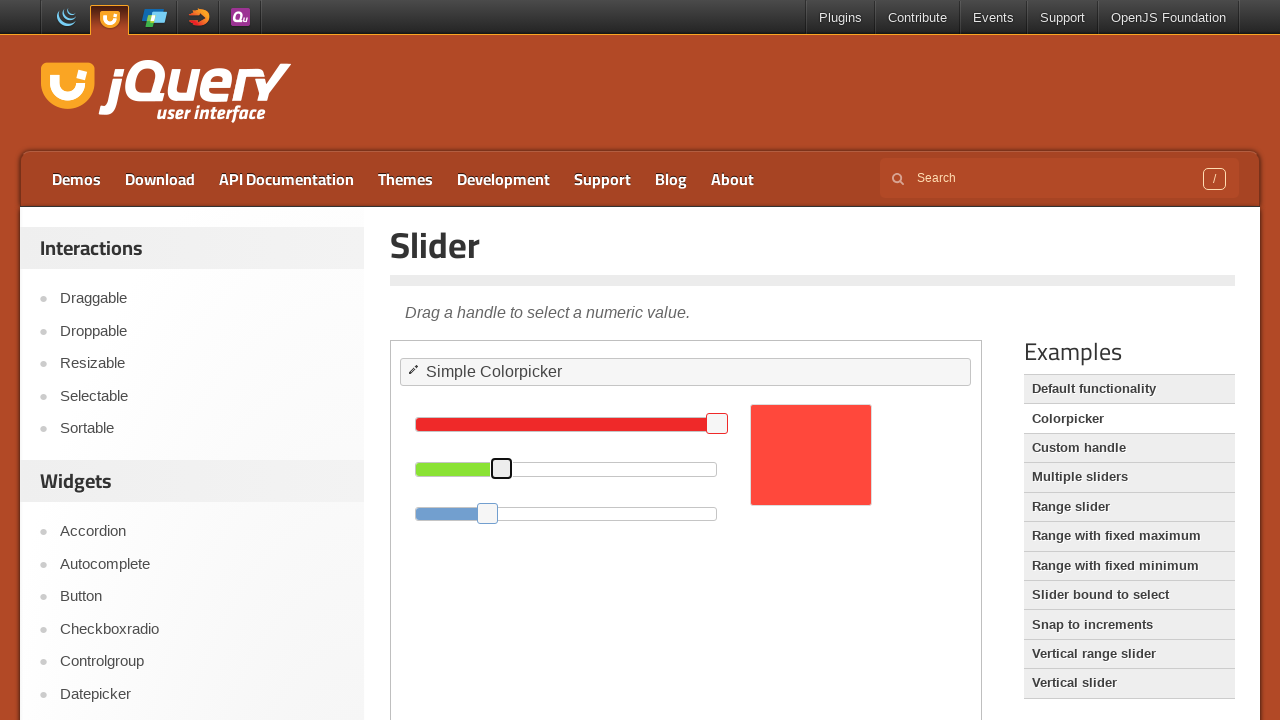

Located red slider element
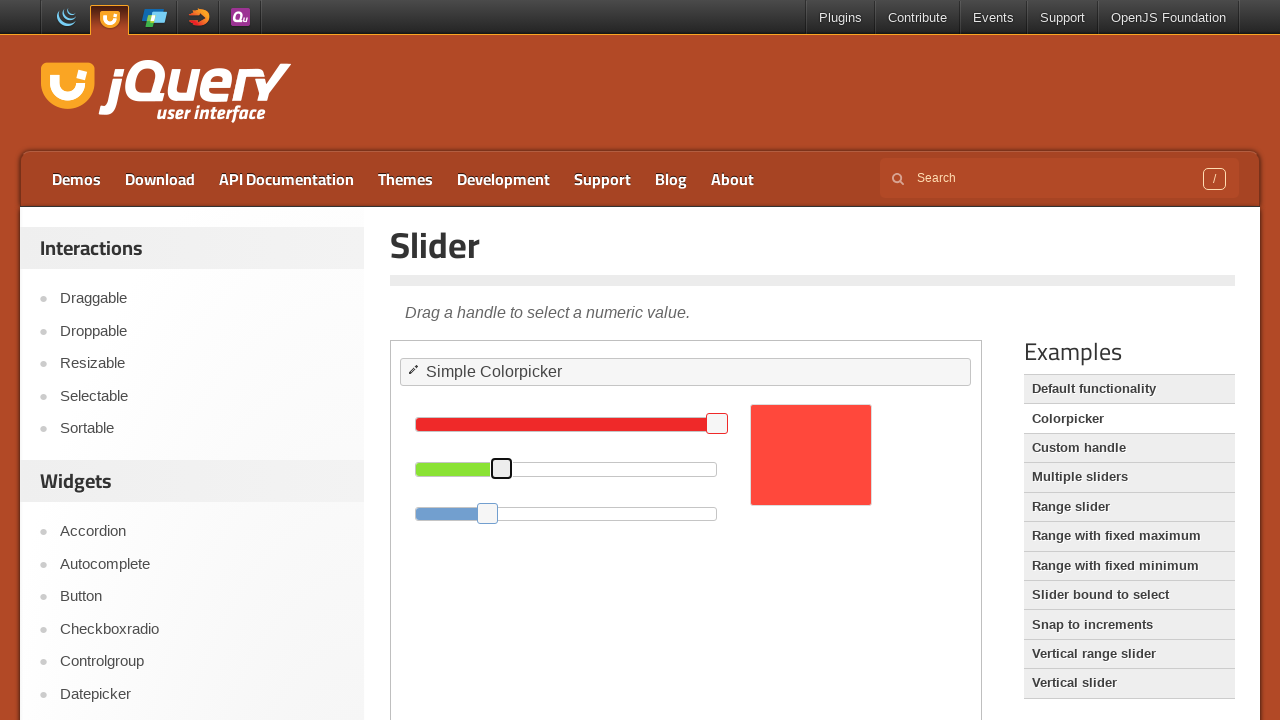

Red slider element appeared
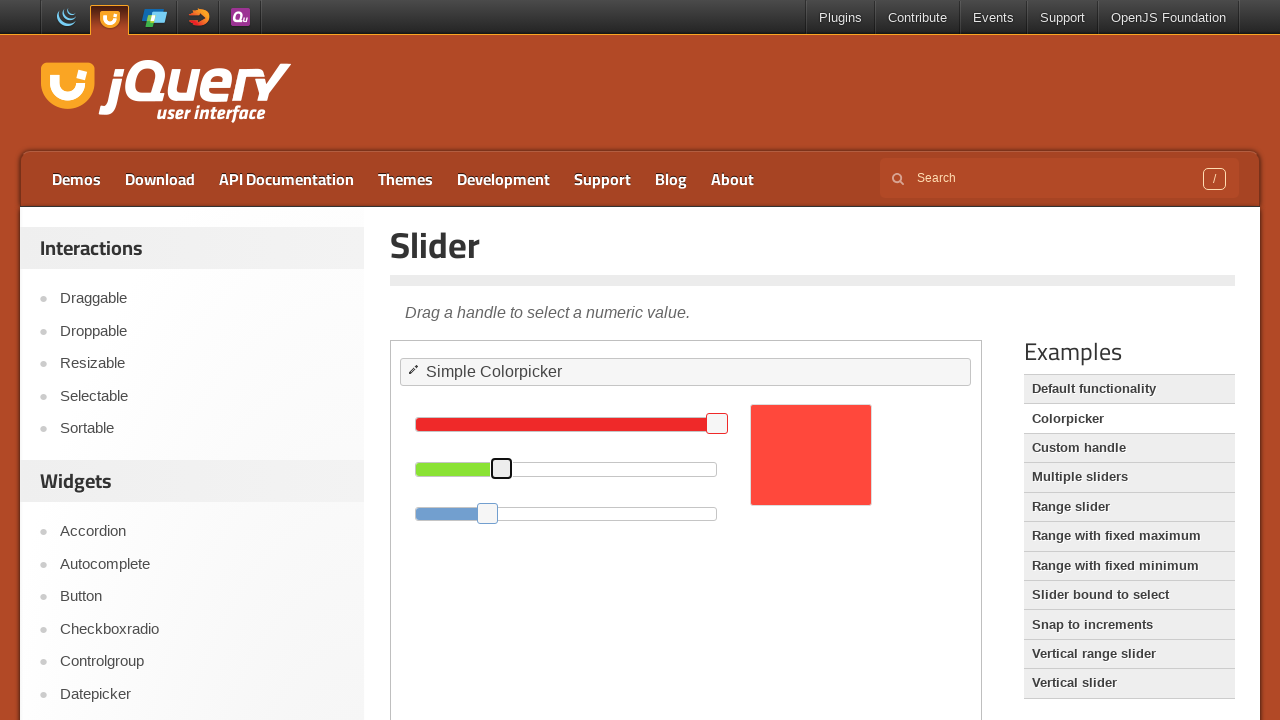

Moved mouse to red slider handle center at (717, 424)
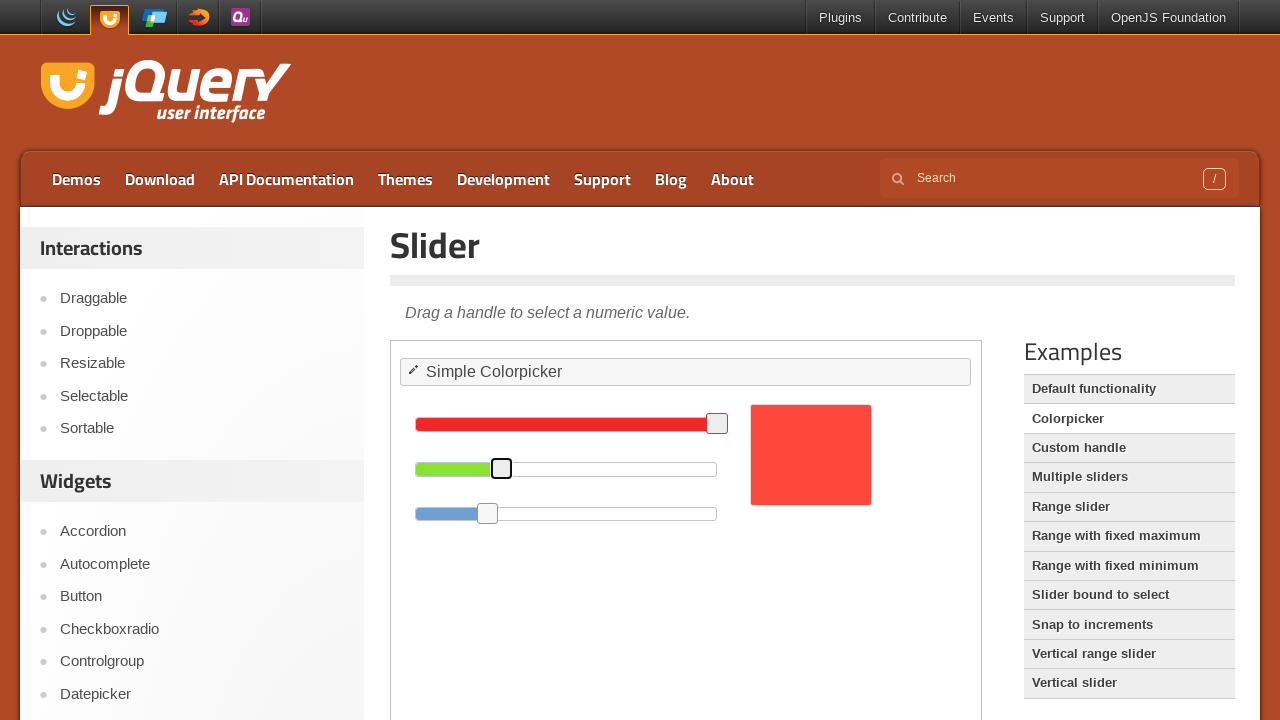

Pressed mouse button down on red slider at (717, 424)
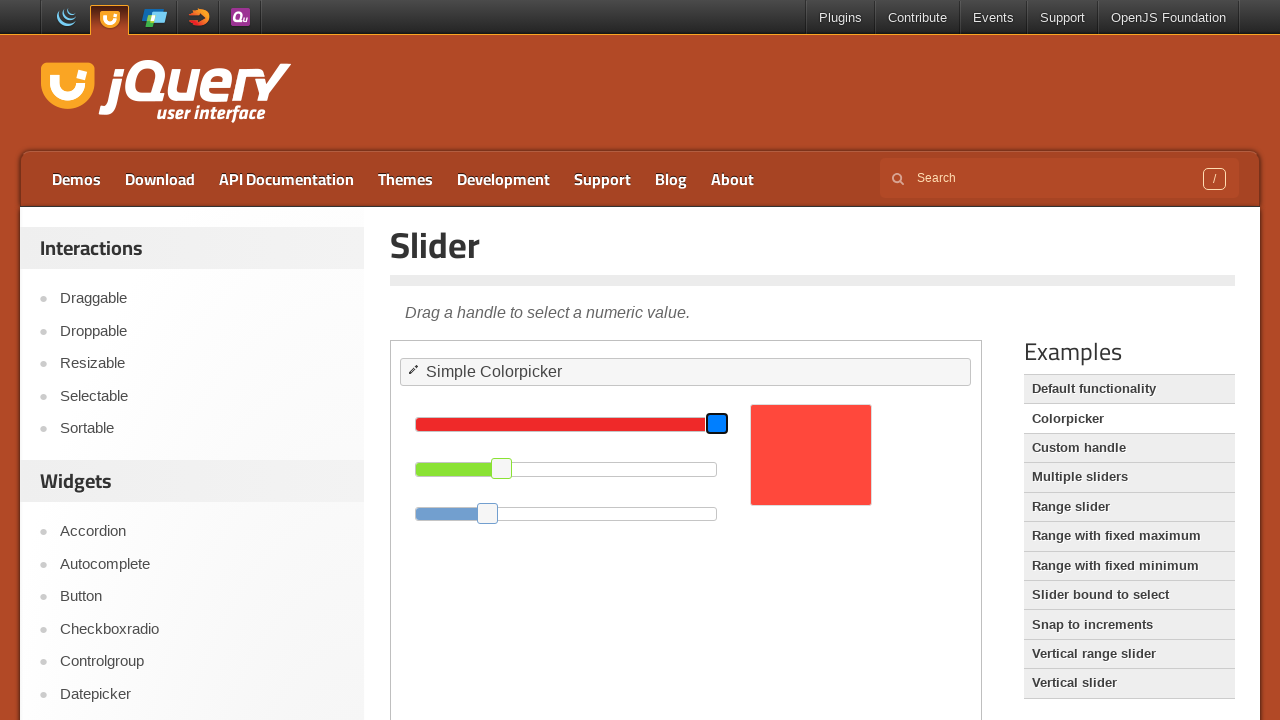

Dragged red slider to the left at (637, 413)
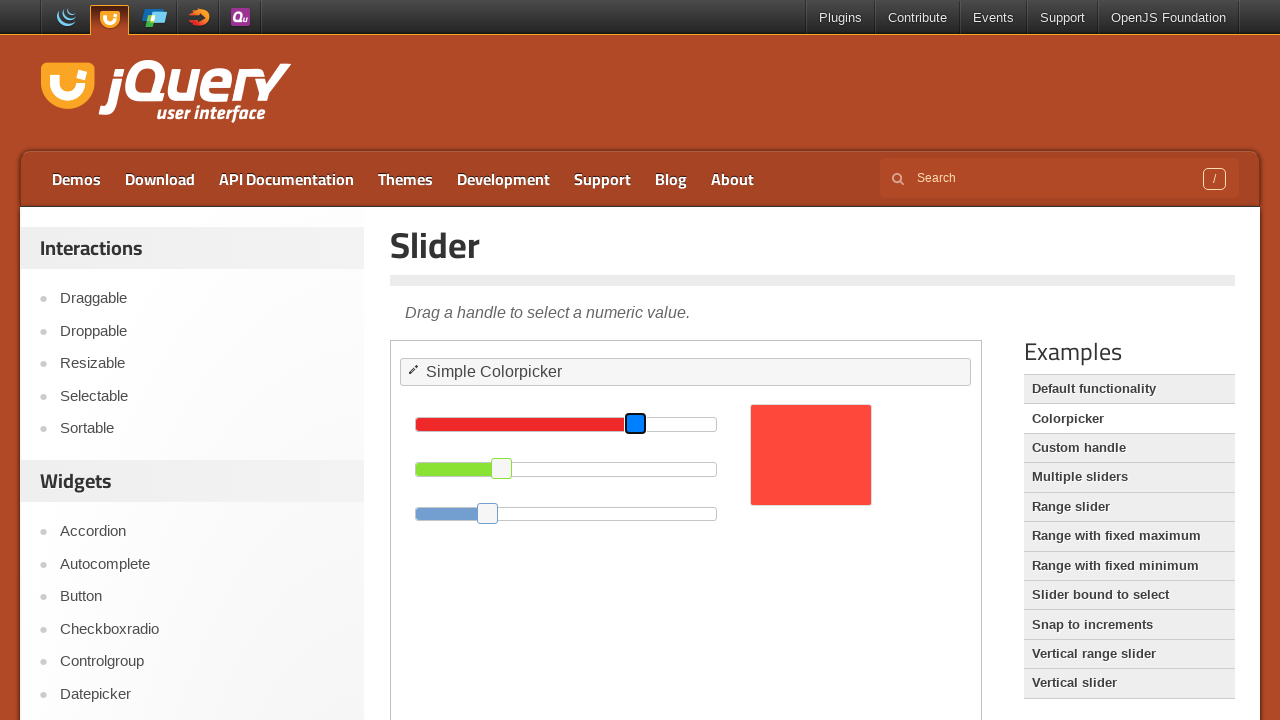

Released mouse button to complete red slider adjustment at (637, 413)
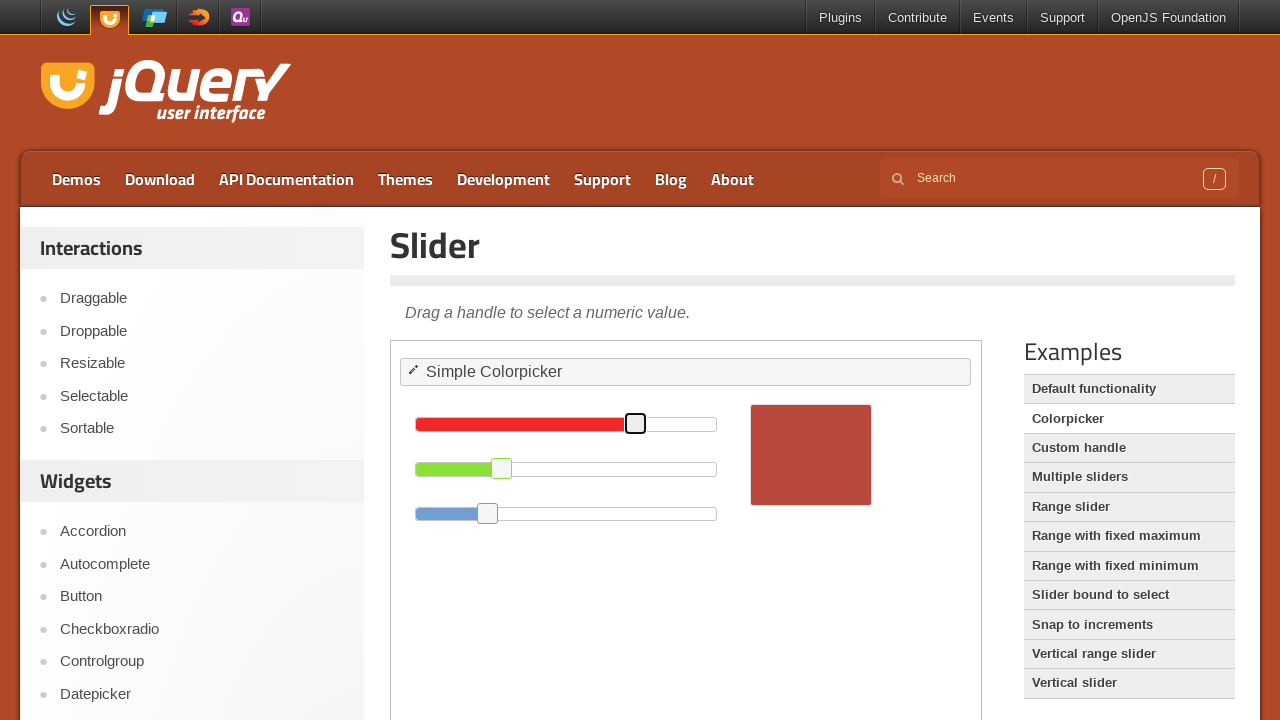

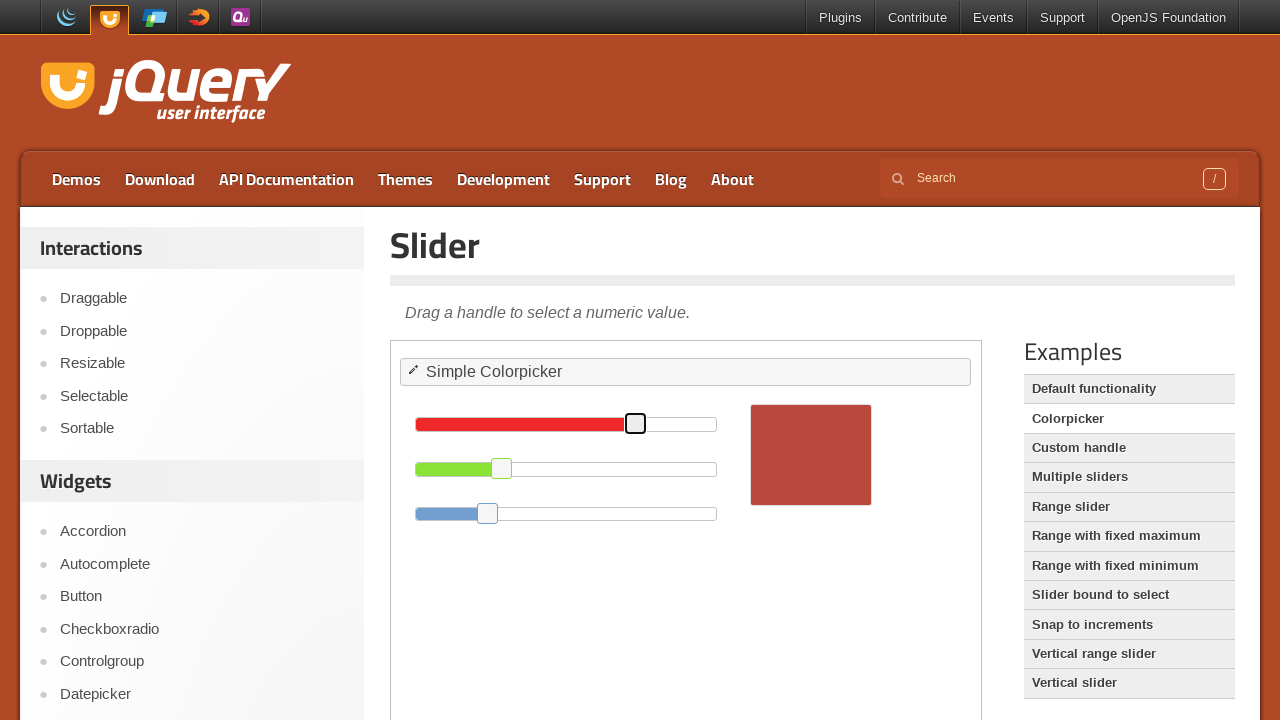